Fills out a data types form leaving the zip code field empty, submits it, and verifies the zip code field shows error styling (red background)

Starting URL: https://bonigarcia.dev/selenium-webdriver-java/data-types.html

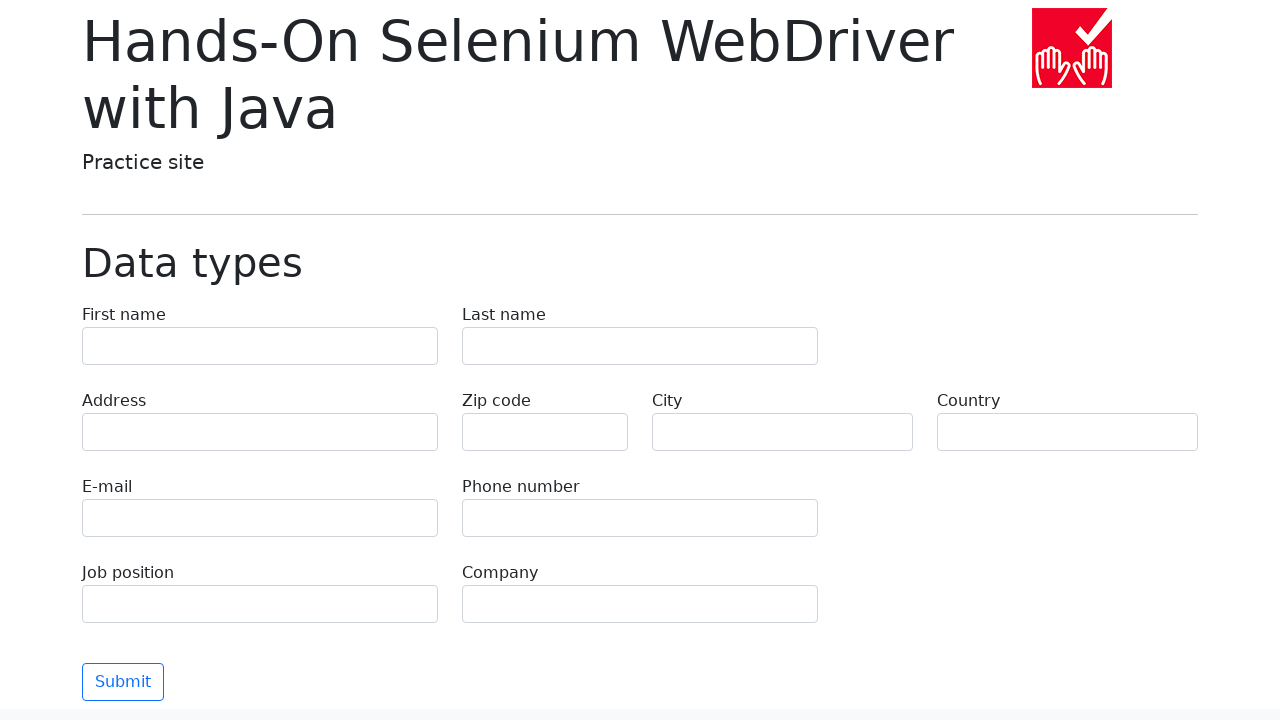

Filled first name field with 'Иван' on input[name='first-name']
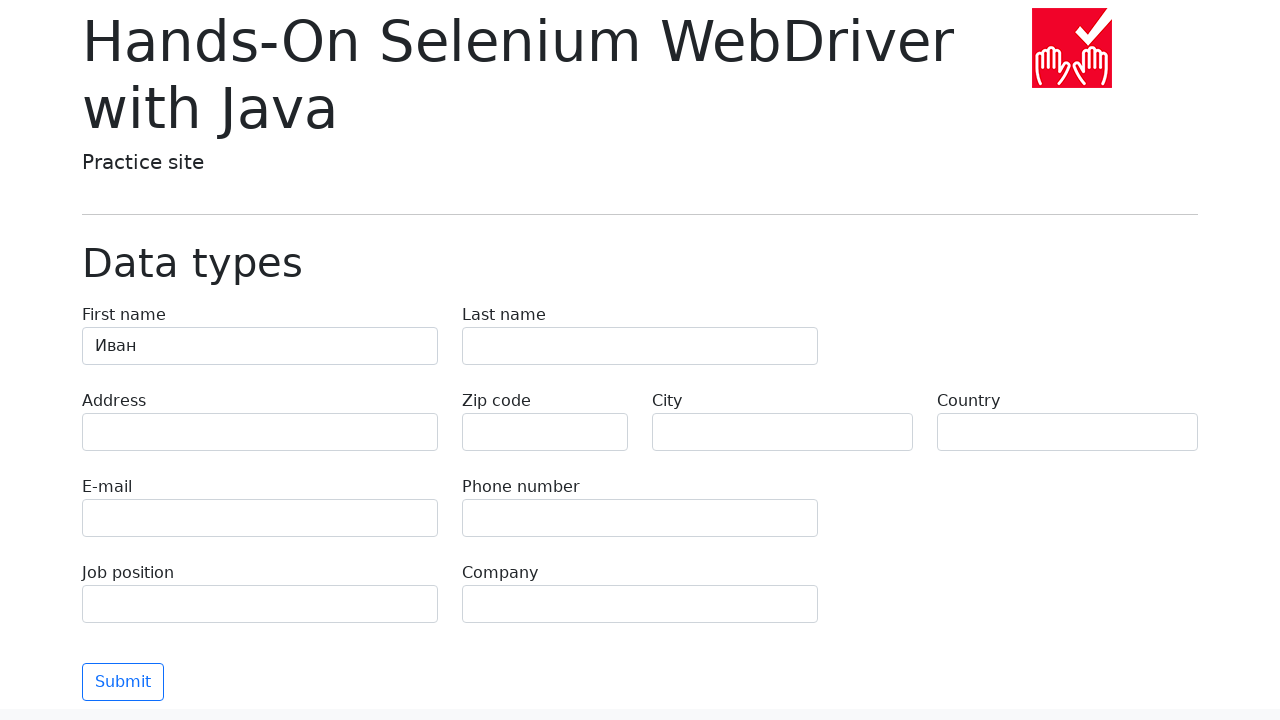

Filled last name field with 'Петров' on input[name='last-name']
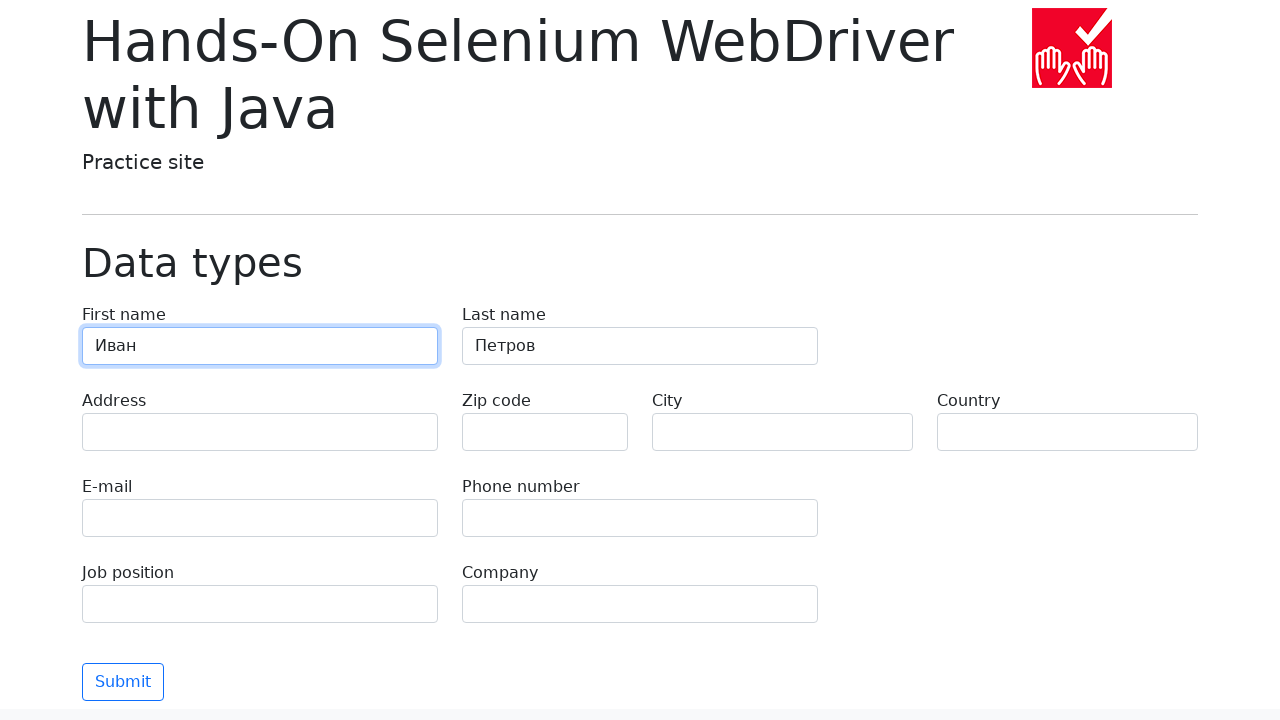

Filled address field with 'Ленина, 55-3' on input[name='address']
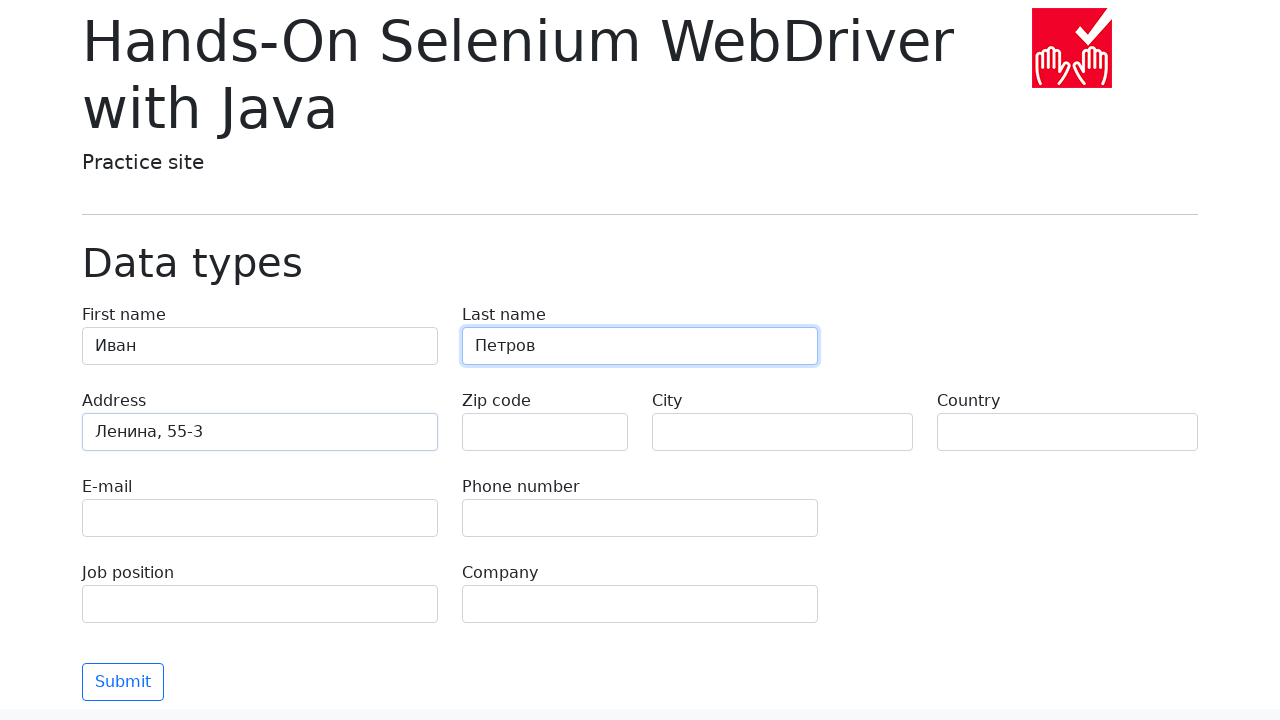

Filled email field with 'test@skypro.com' on input[name='e-mail']
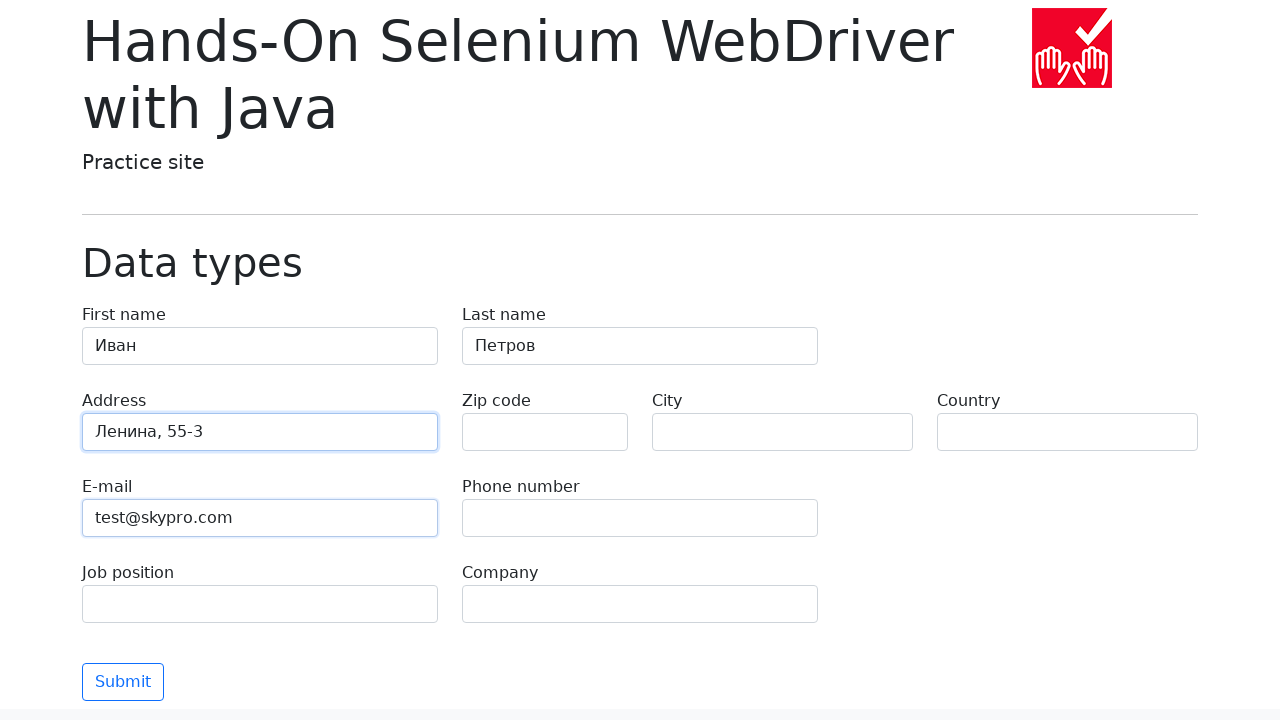

Filled phone field with '+7985899998787' on input[name='phone']
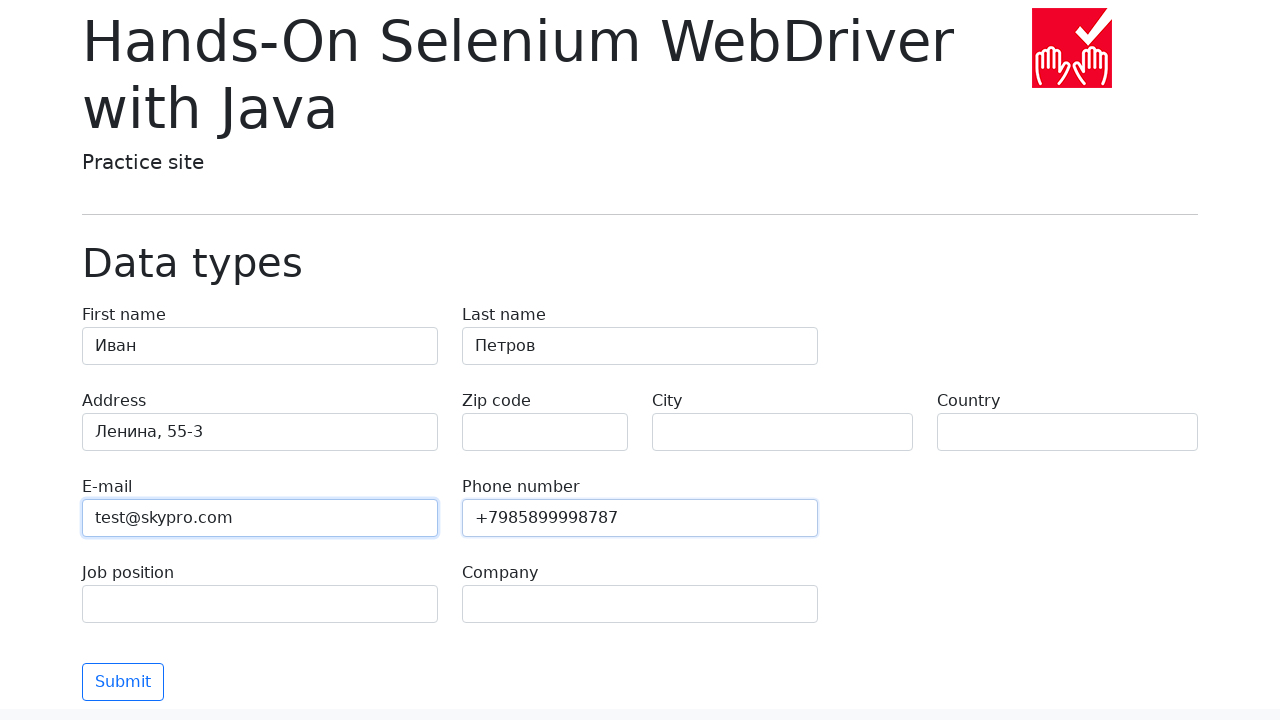

Left zip code field empty to trigger validation error on input[name='zip-code']
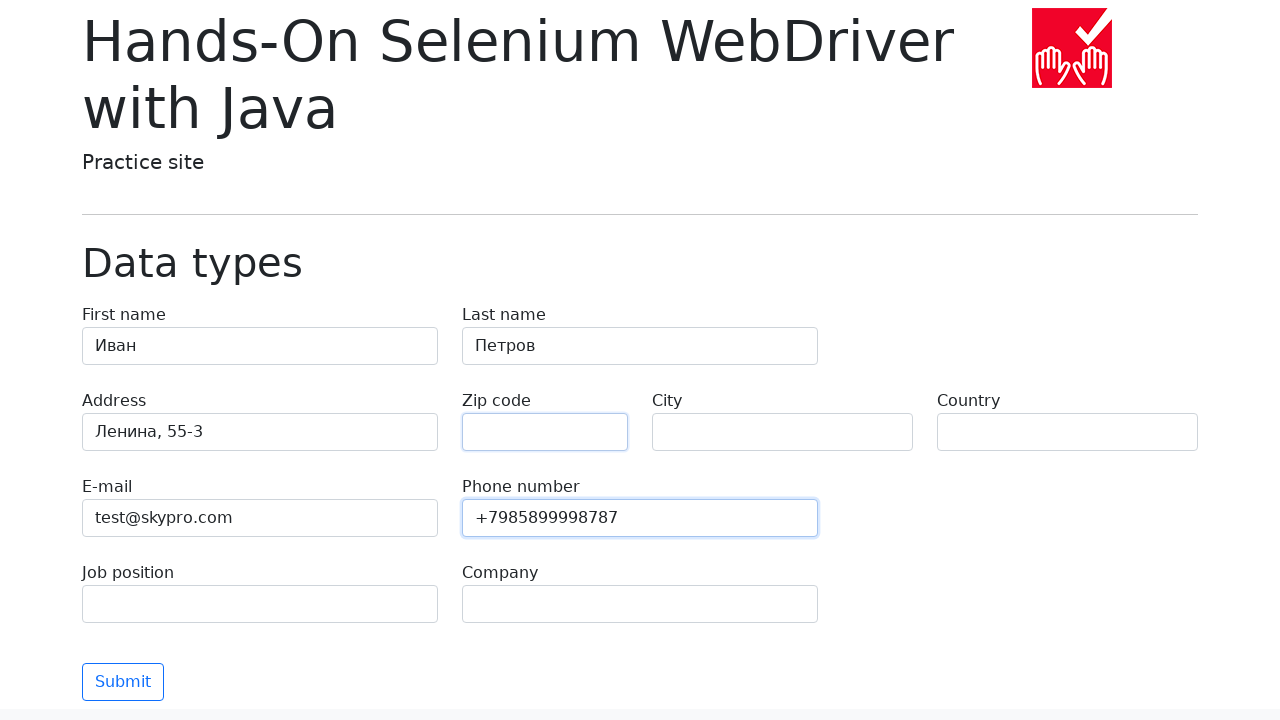

Filled city field with 'Москва' on input[name='city']
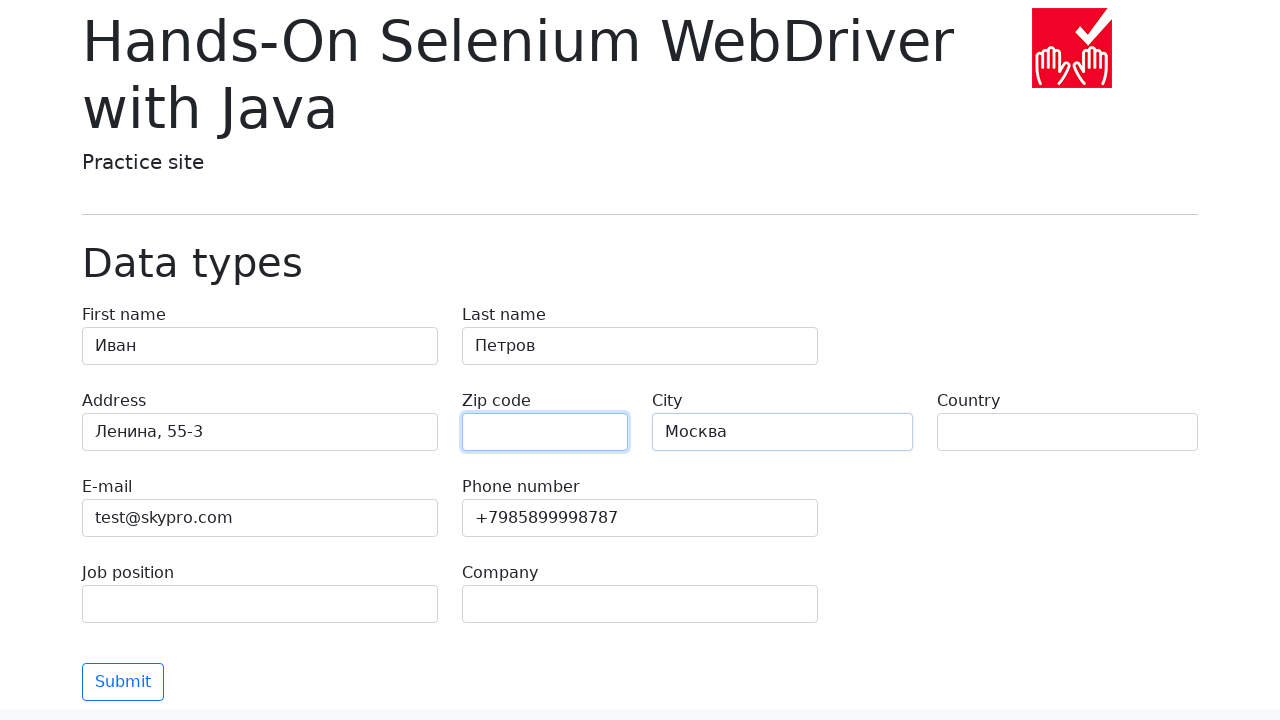

Filled country field with 'Россия' on input[name='country']
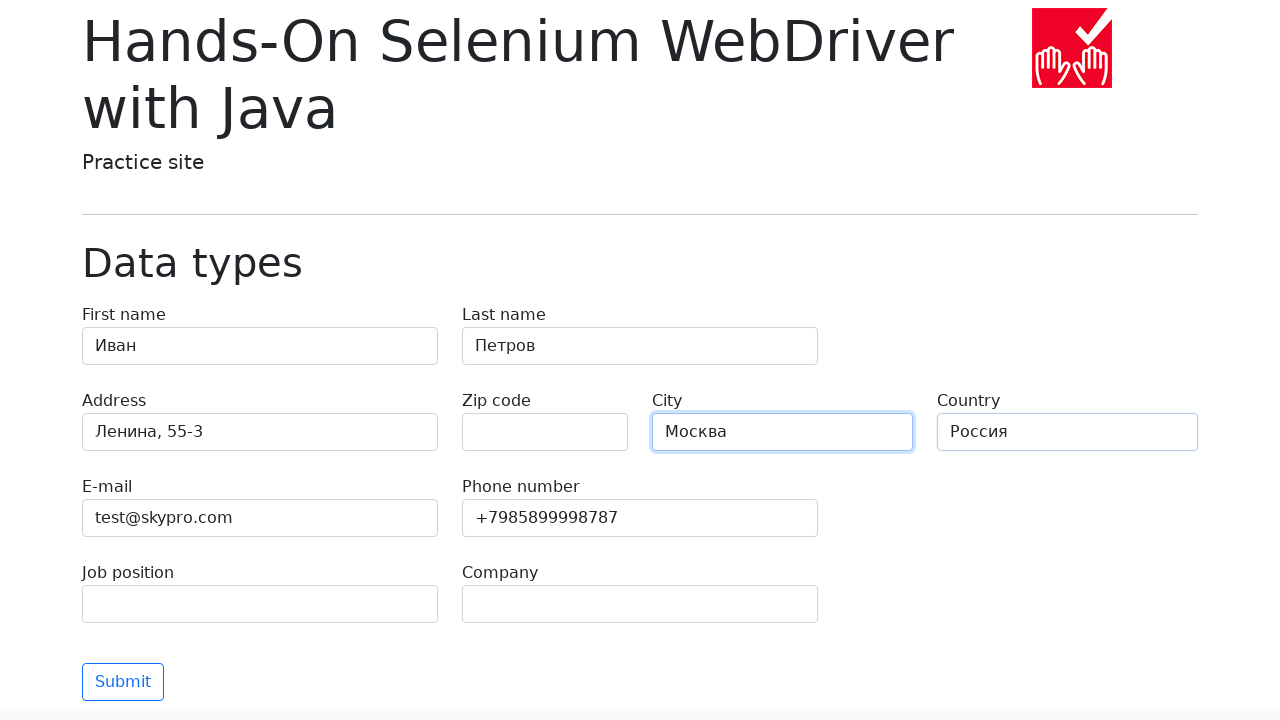

Filled job position field with 'QA' on input[name='job-position']
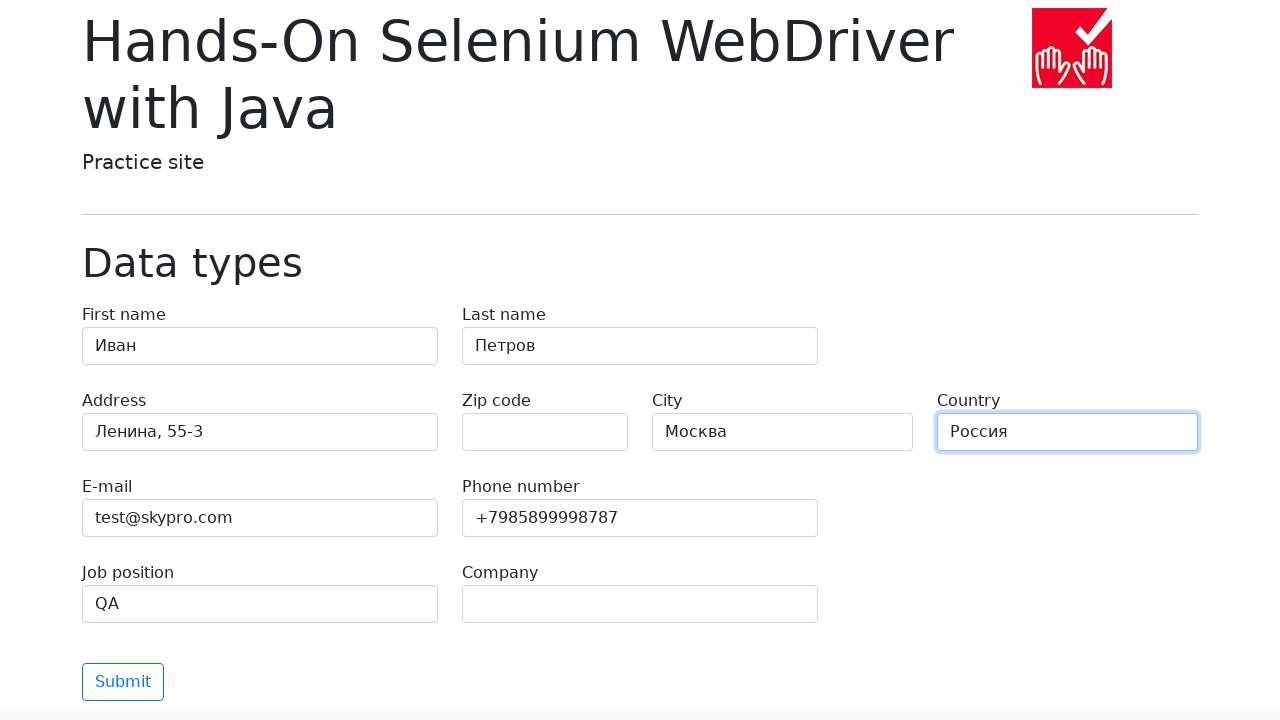

Filled company field with 'SkyPro' on input[name='company']
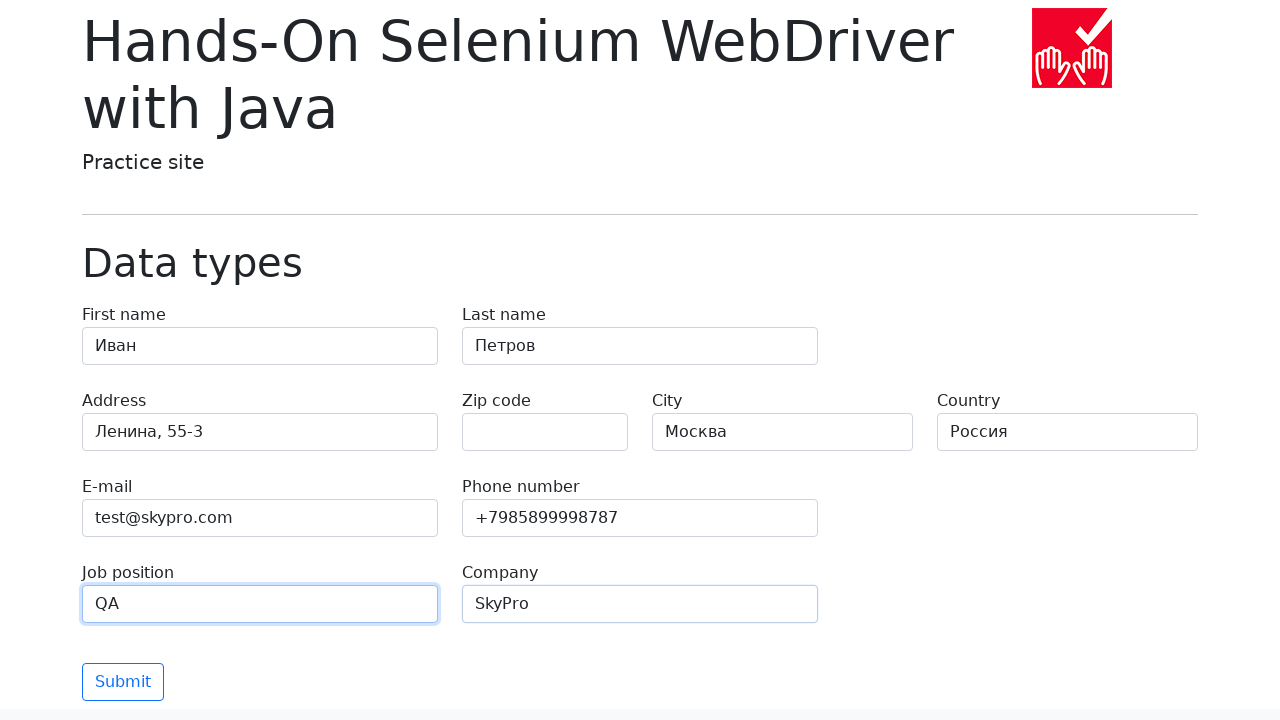

Clicked submit button to submit the form at (123, 682) on button
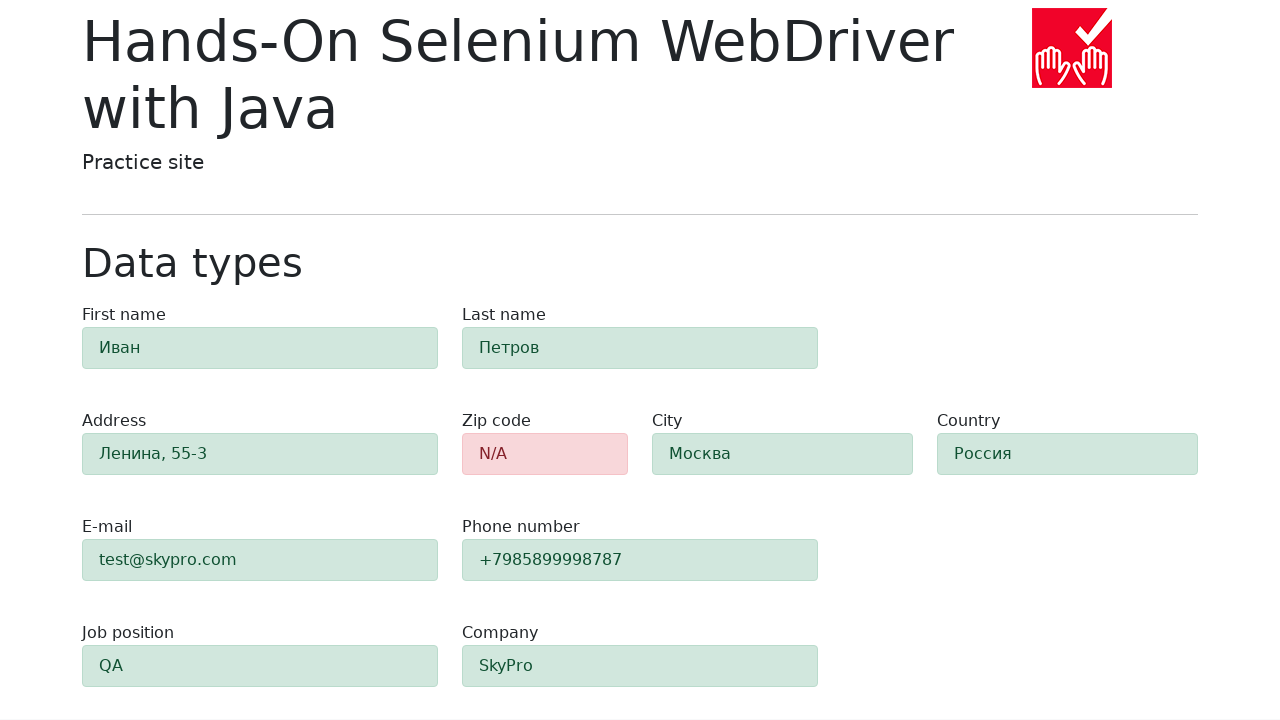

Zip code field is visible after form submission
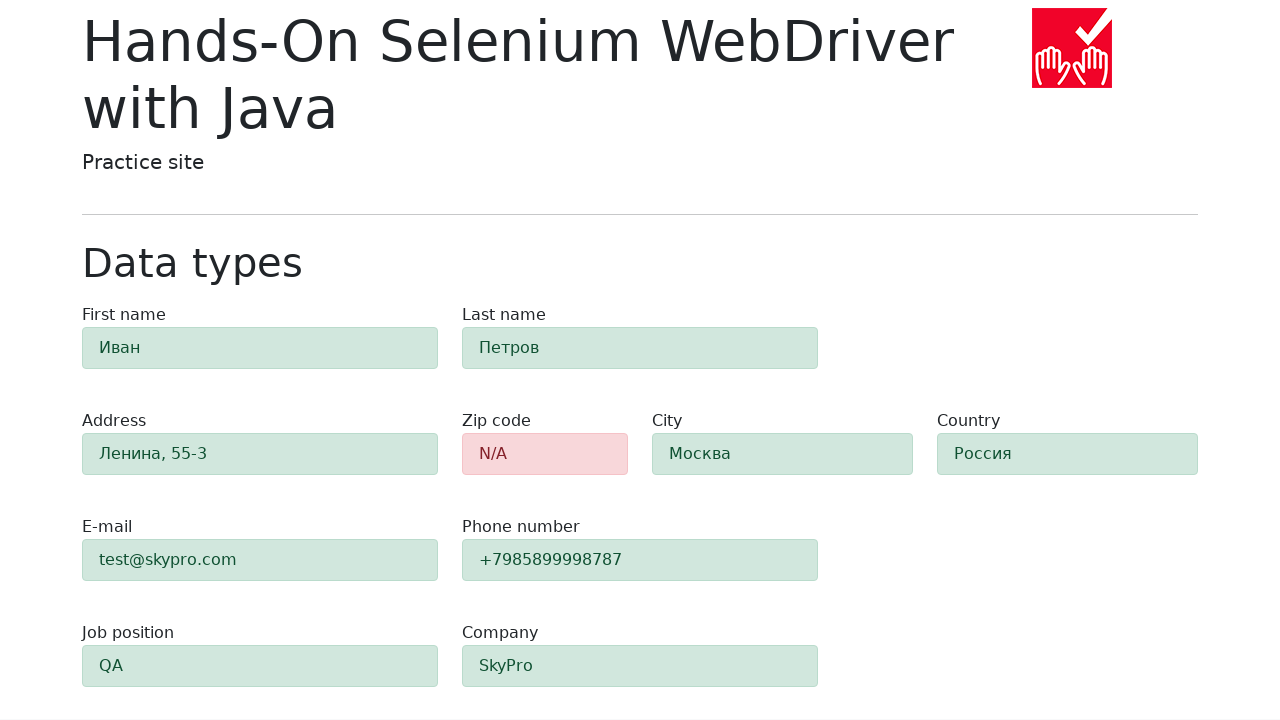

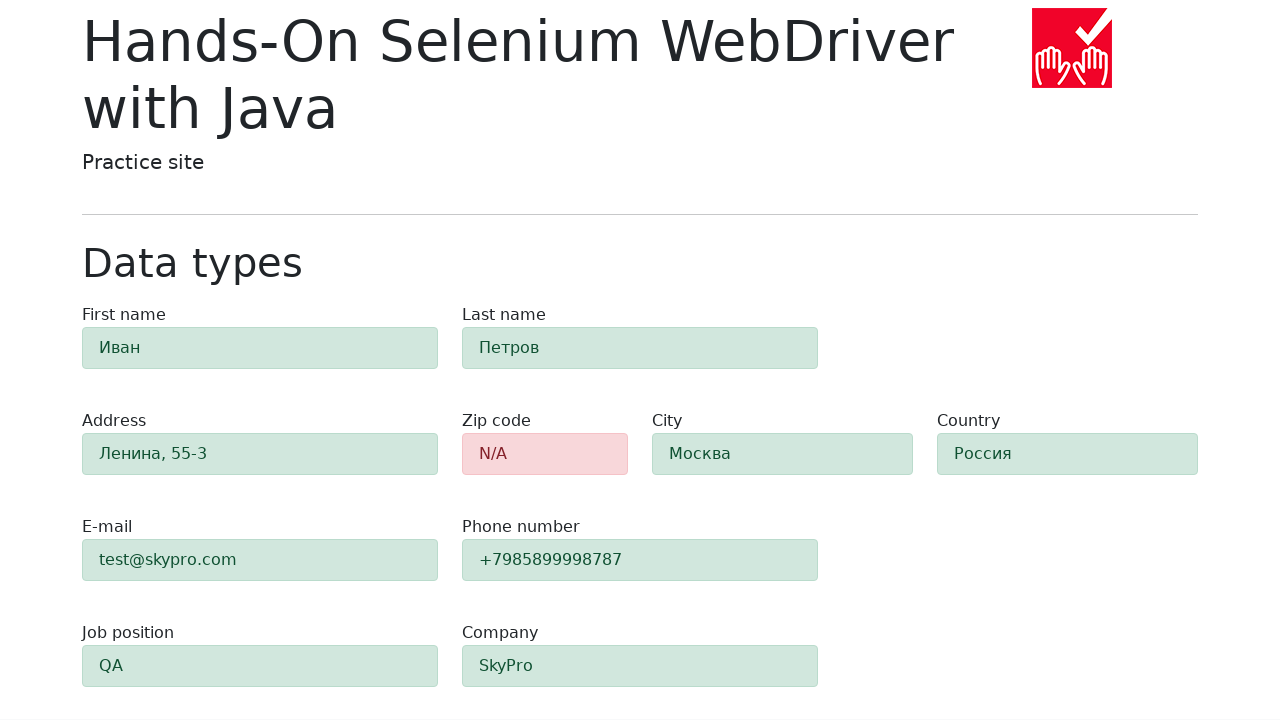